Tests browser navigation cache functionality by clicking menu links to navigate between pages, then using browser back and forward buttons to verify navigation history works correctly.

Starting URL: http://antoniotrindade.com.br/treinoautomacao

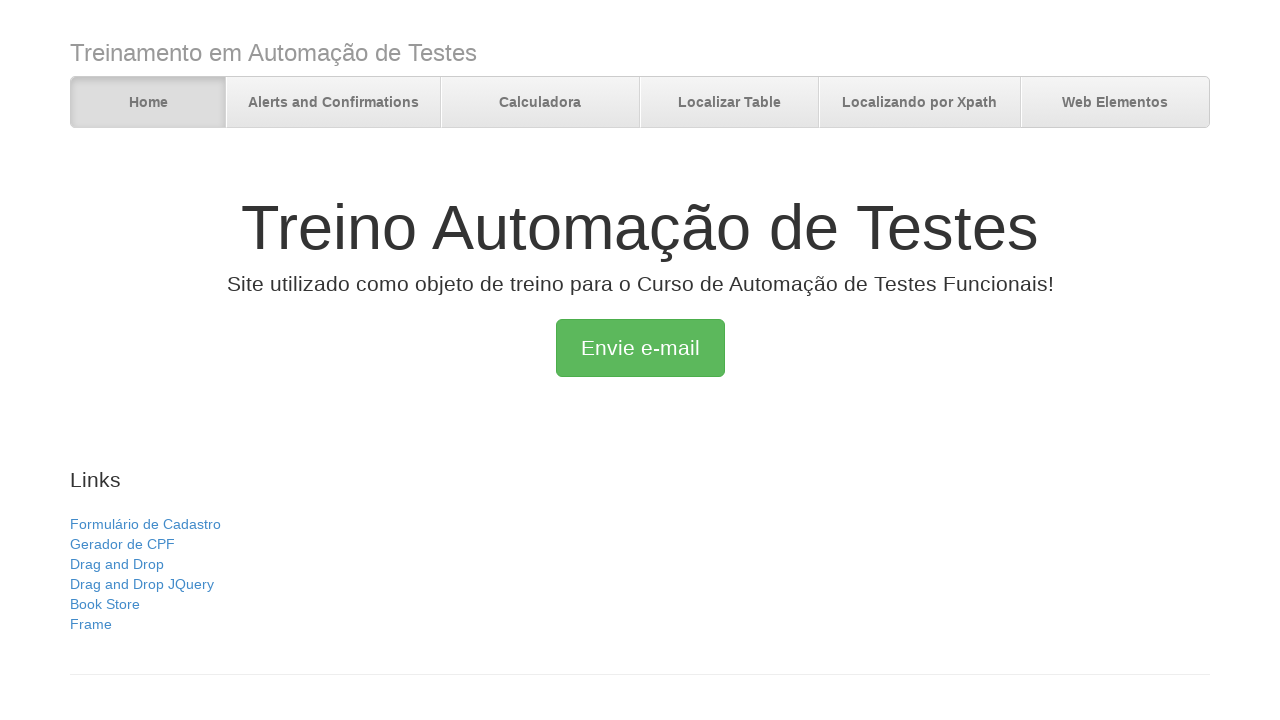

Verified initial page title is 'Treino Automação de Testes'
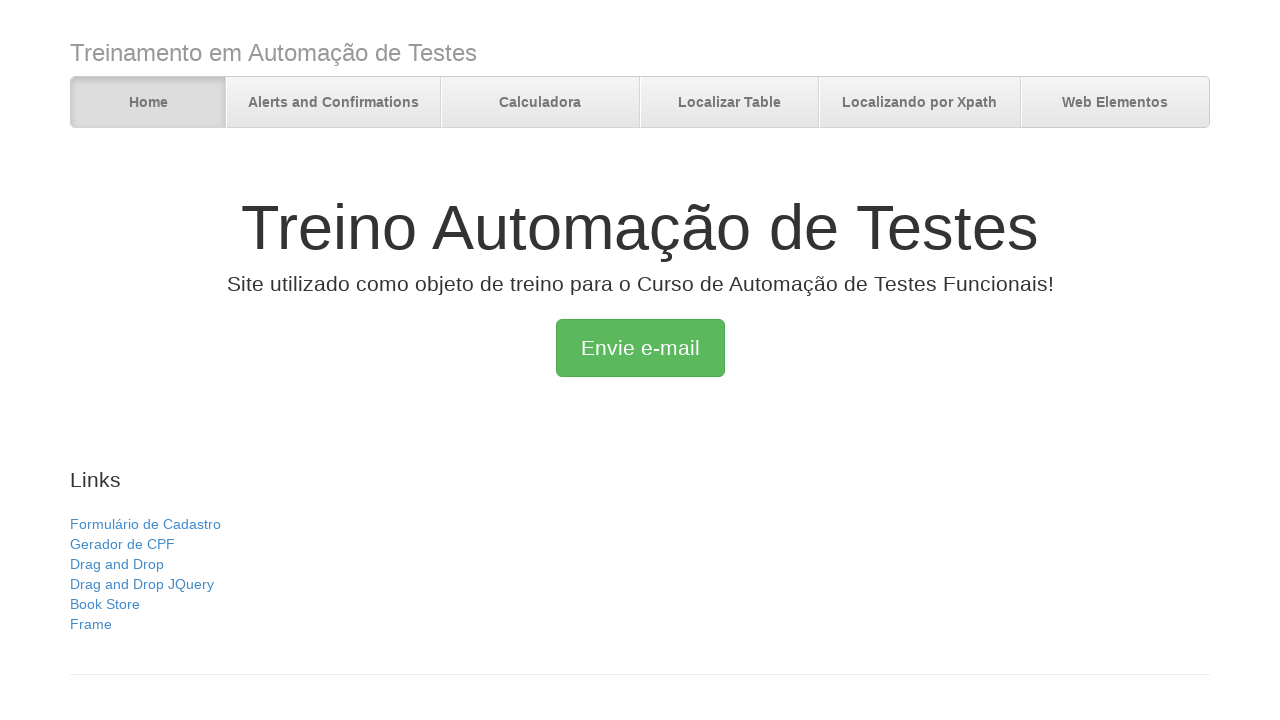

Clicked Calculadora menu link at (540, 103) on a:text('Calculadora')
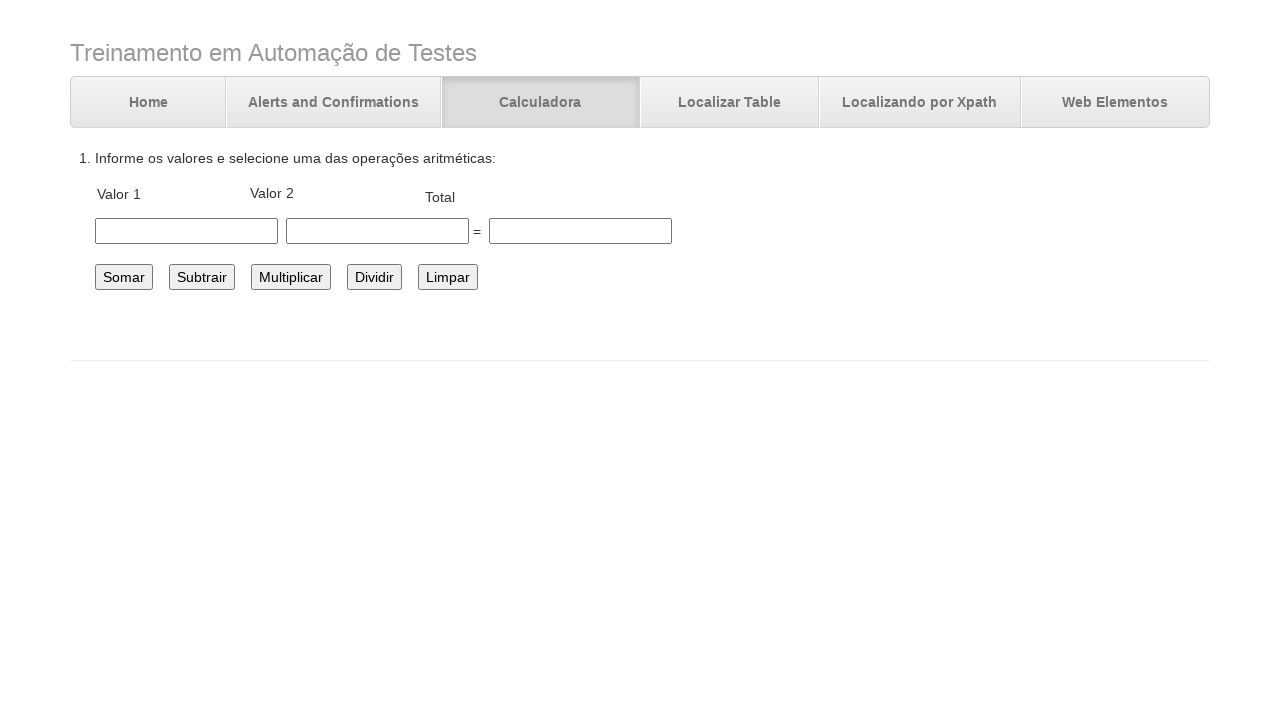

Verified page title changed to 'Desafio Automação Cálculos'
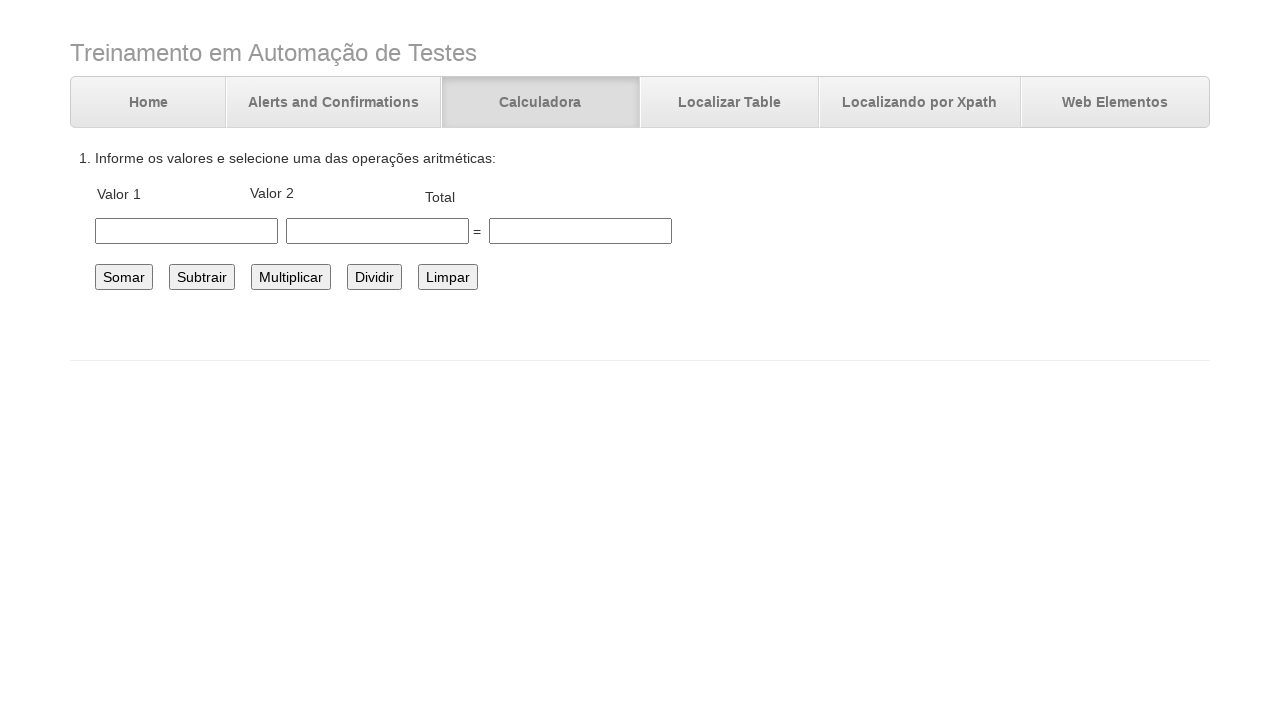

Clicked Localizar Table menu link at (730, 103) on a:text('Localizar Table')
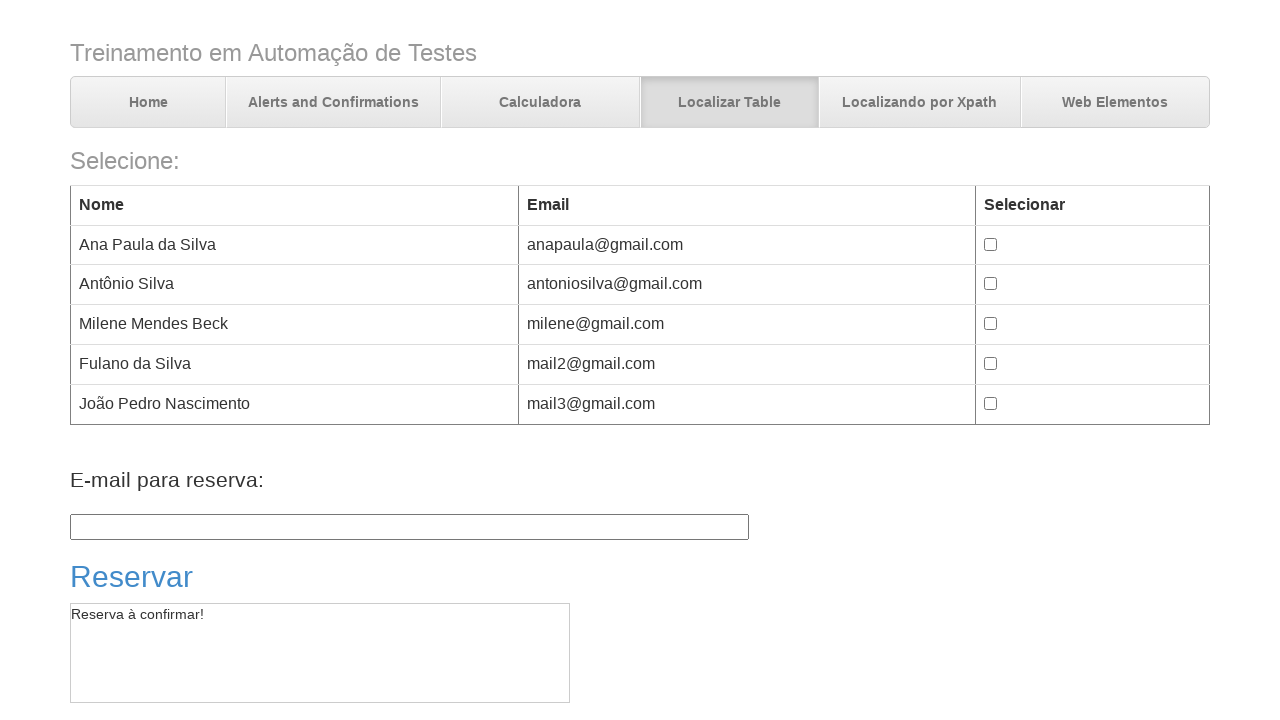

Verified page title changed to 'Trabalhando com tables'
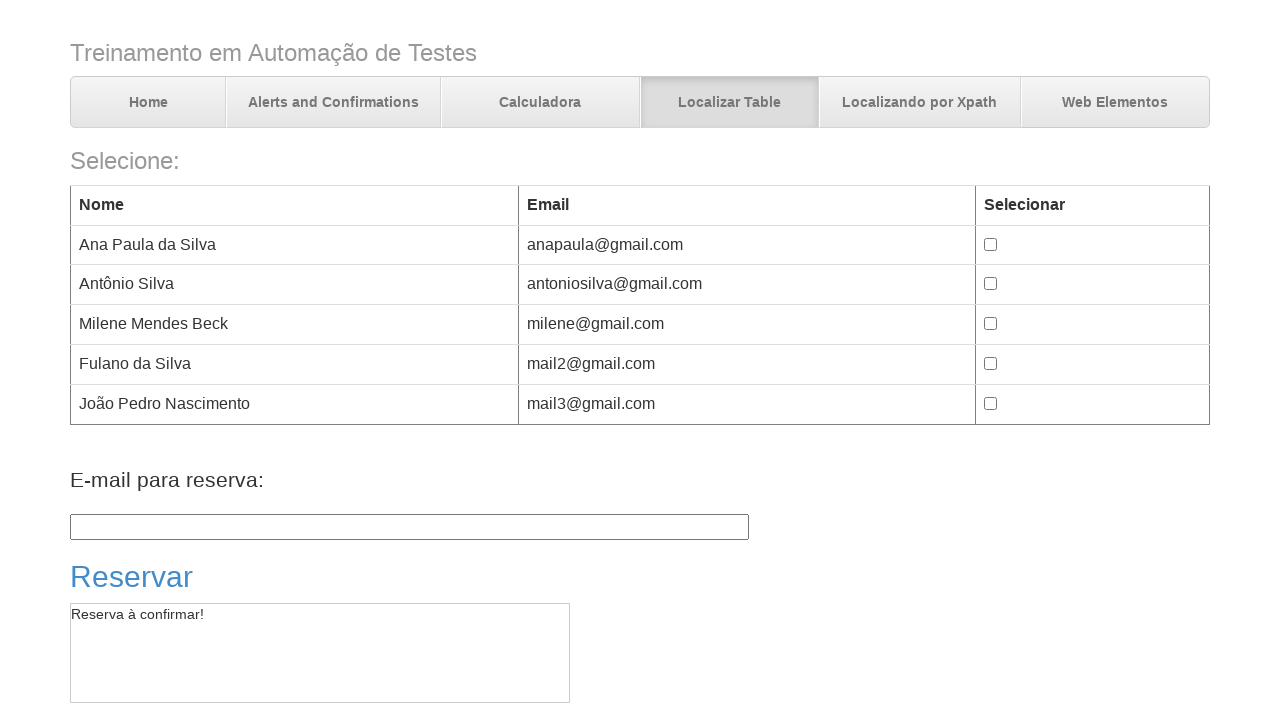

Navigated back using browser back button
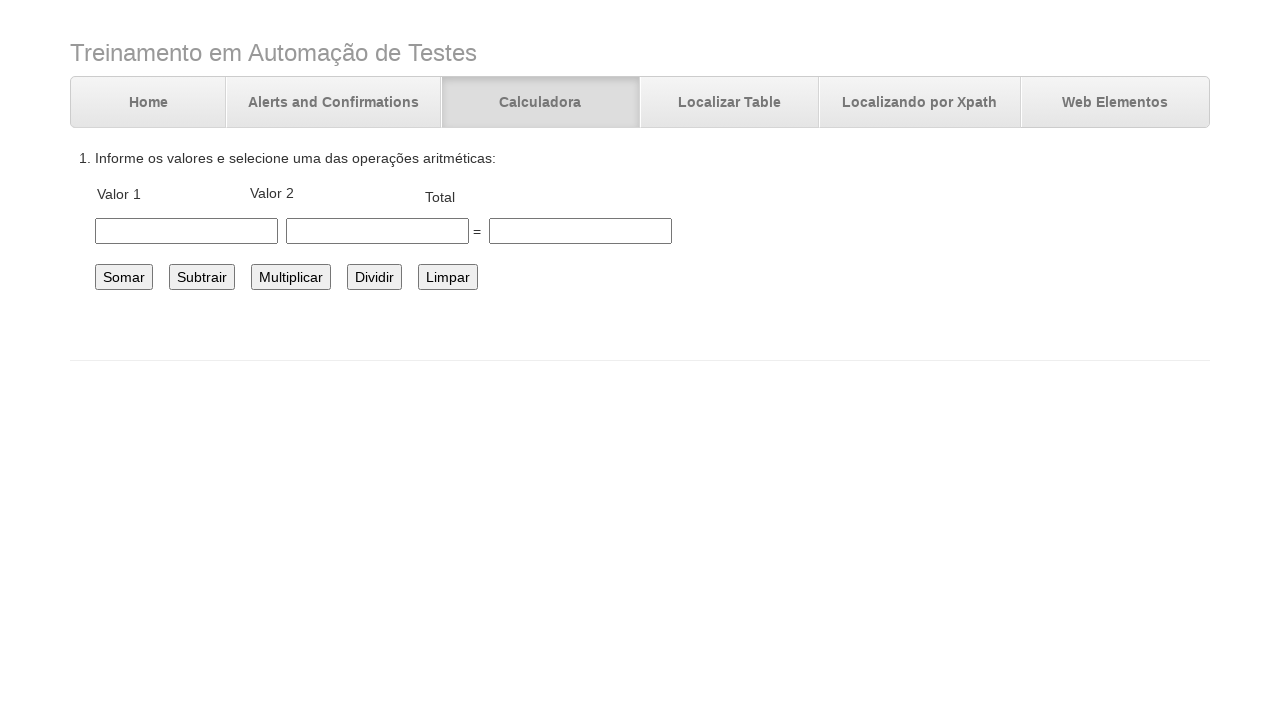

Verified page title is 'Desafio Automação Cálculos' after navigating back
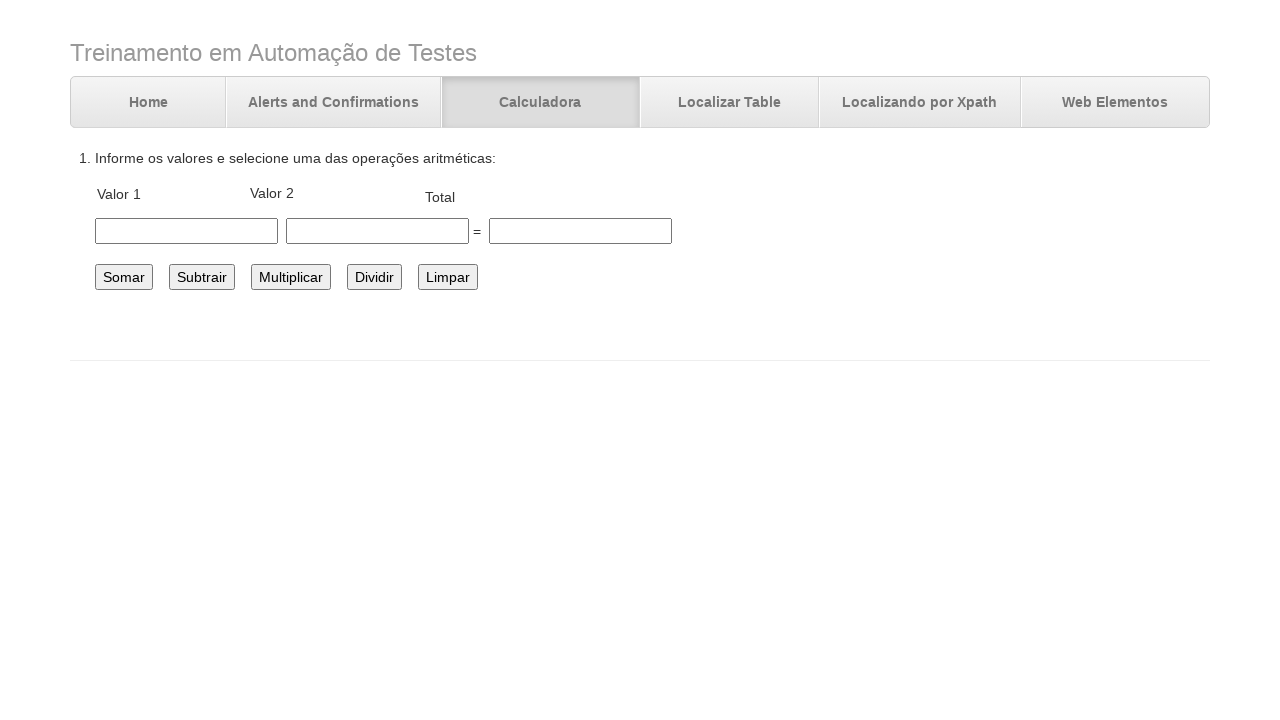

Navigated back again using browser back button
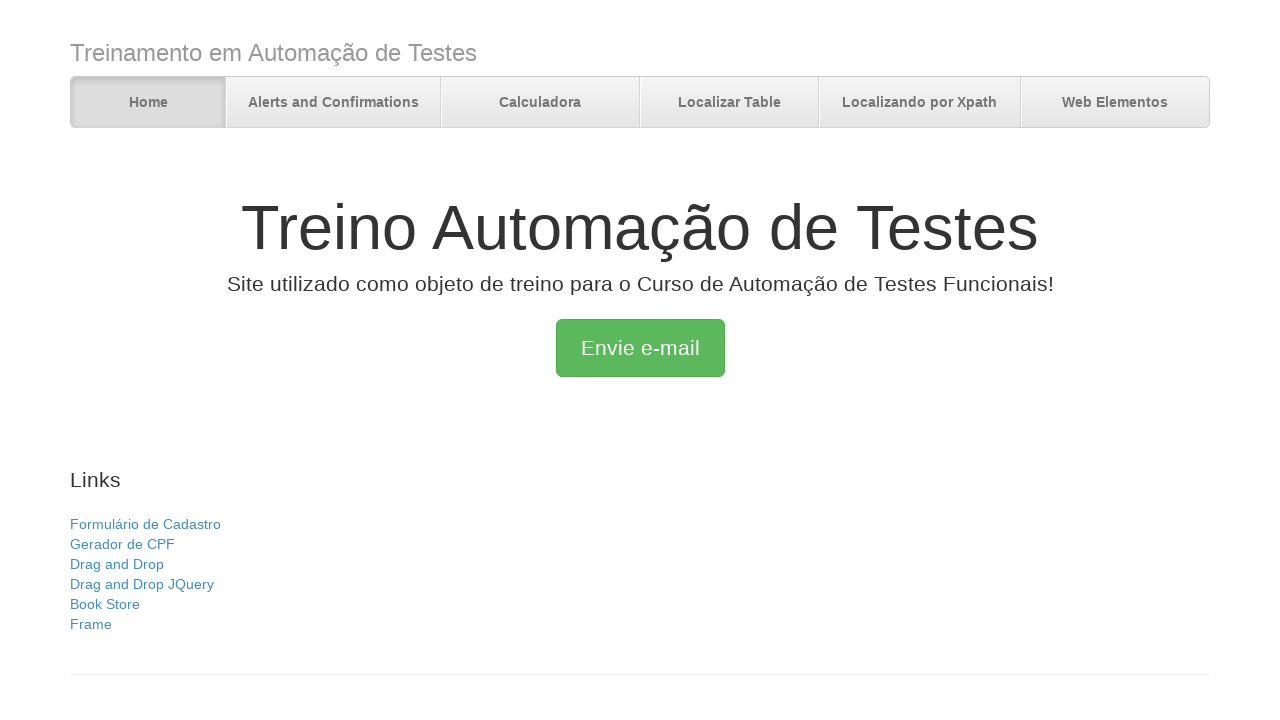

Verified page title is 'Treino Automação de Testes' at home page
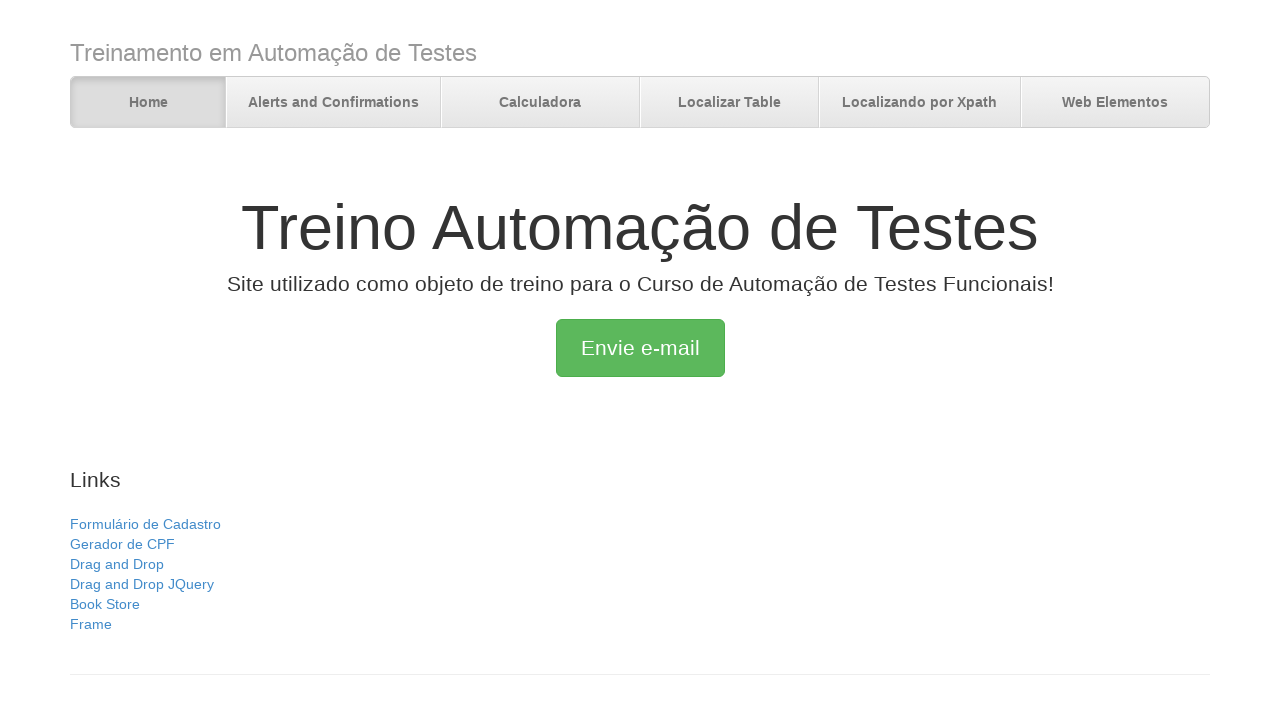

Navigated forward using browser forward button
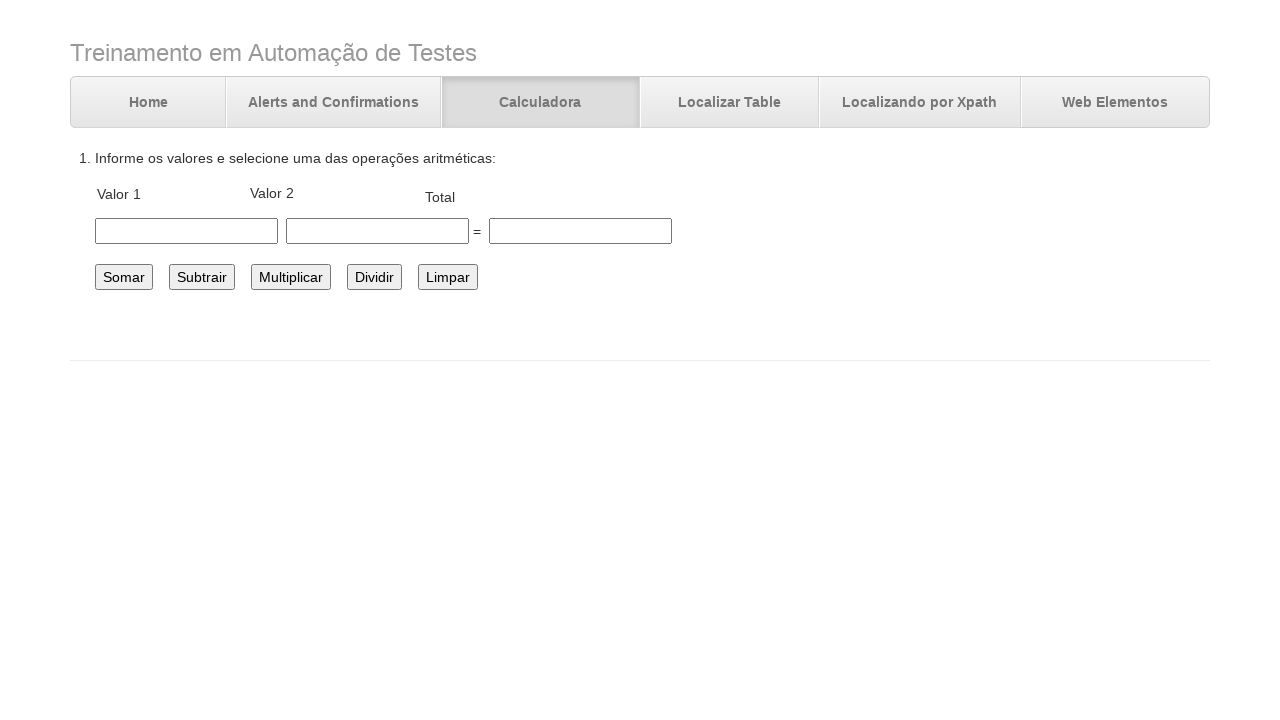

Verified page title is 'Desafio Automação Cálculos' after navigating forward
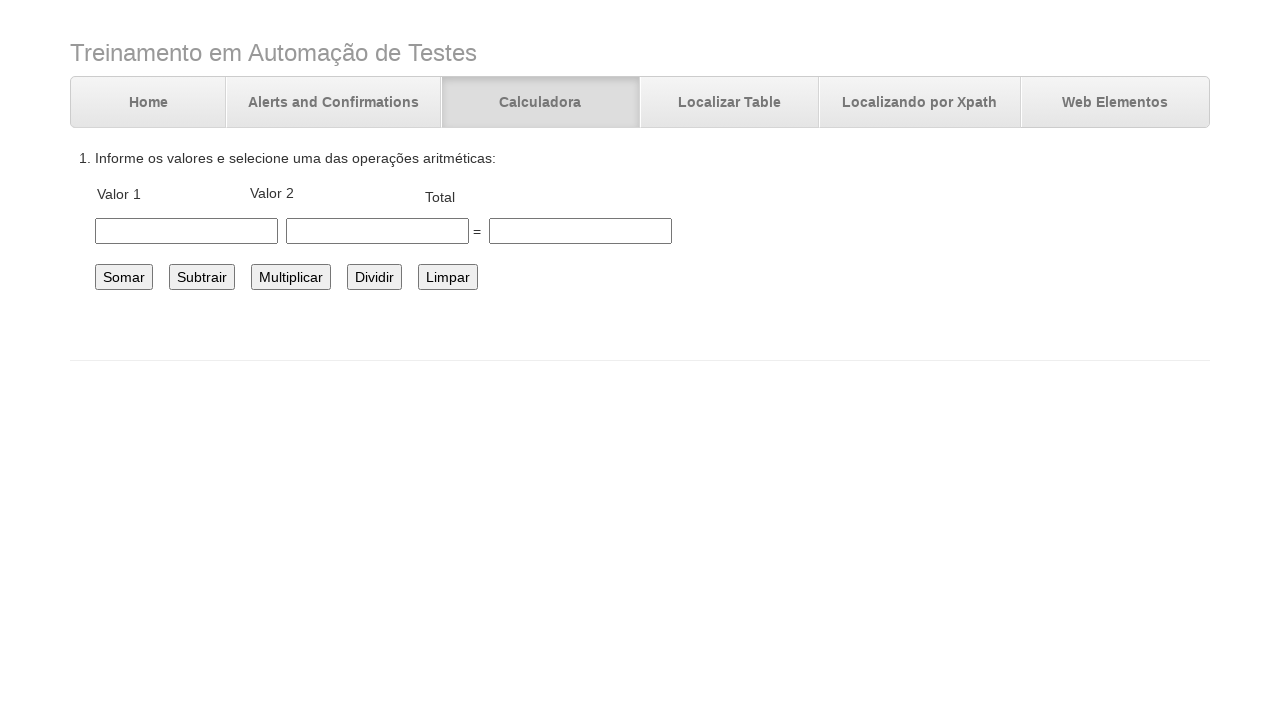

Navigated forward again using browser forward button
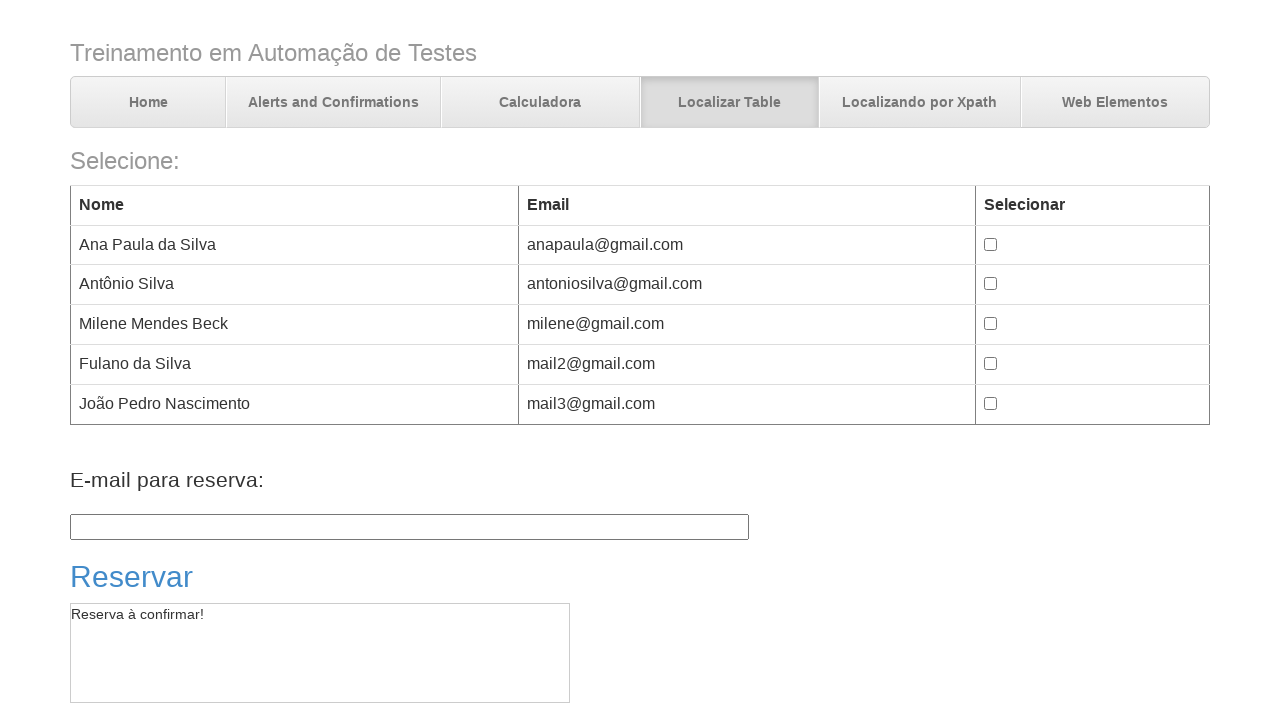

Verified page title is 'Trabalhando com tables' after final forward navigation
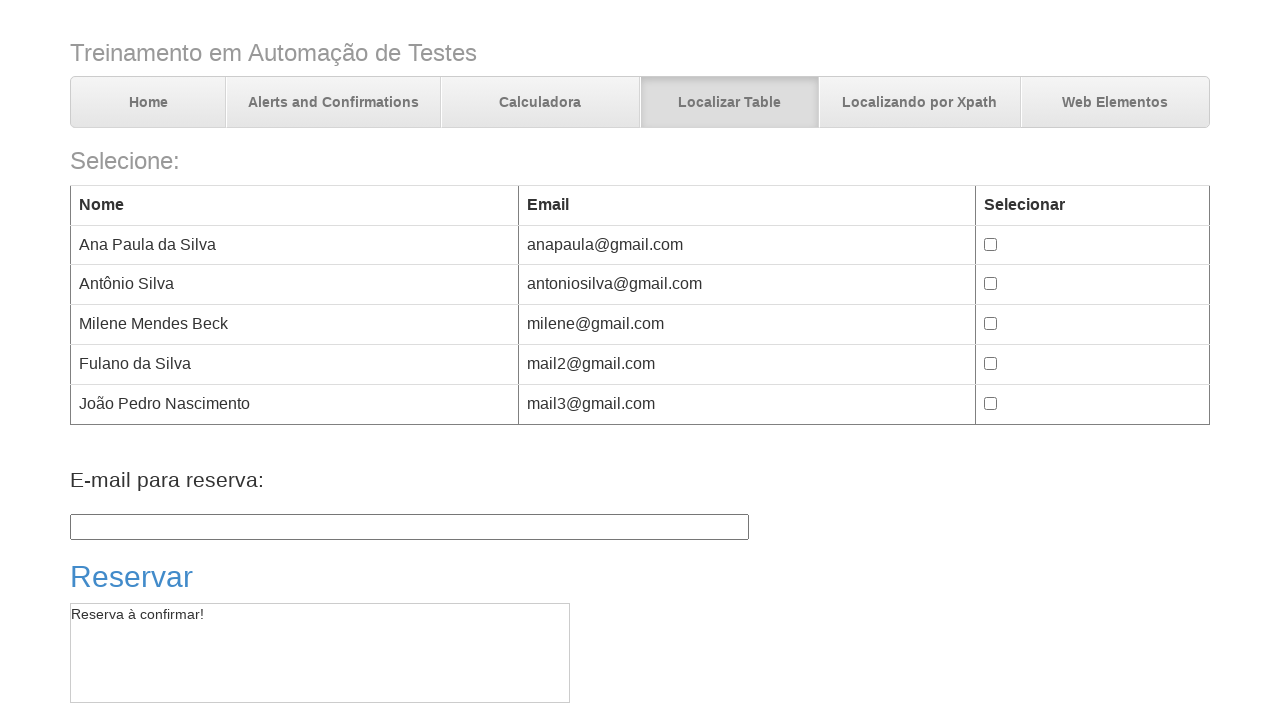

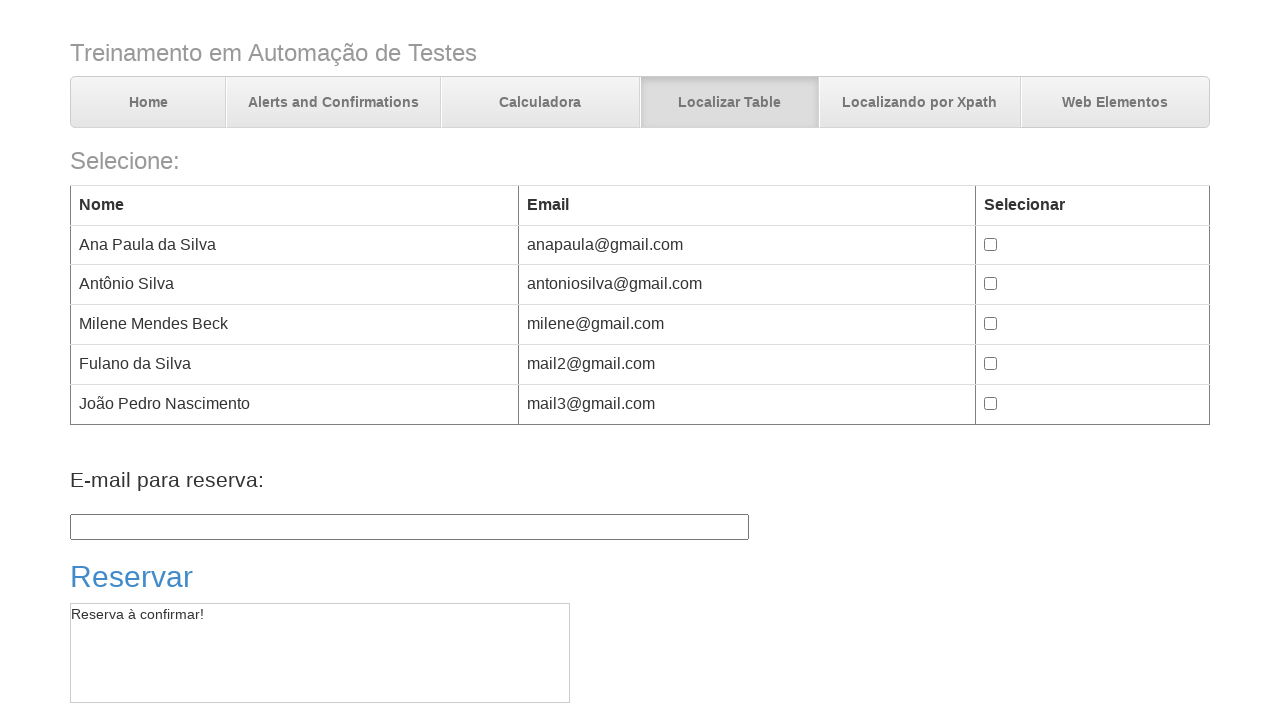